Tests dropdown selection using Playwright's select_option method to choose "Option 1" by visible text

Starting URL: http://the-internet.herokuapp.com/dropdown

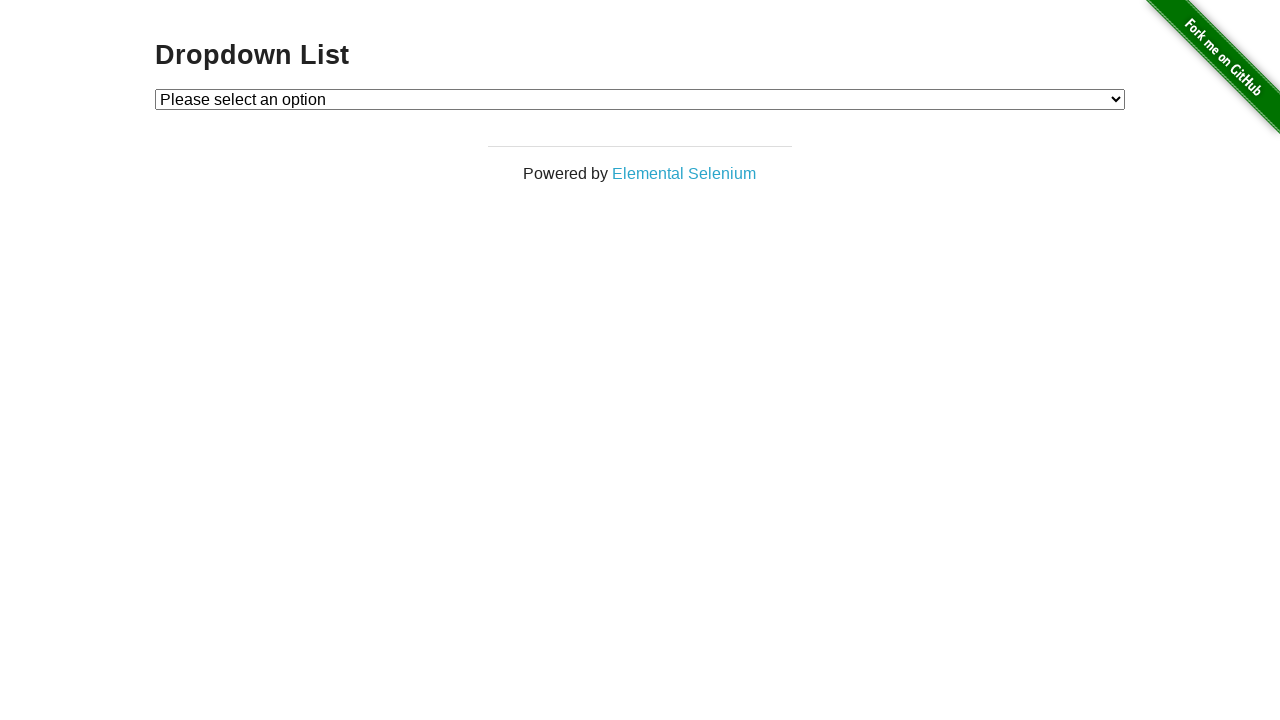

Selected 'Option 1' from dropdown using visible text on #dropdown
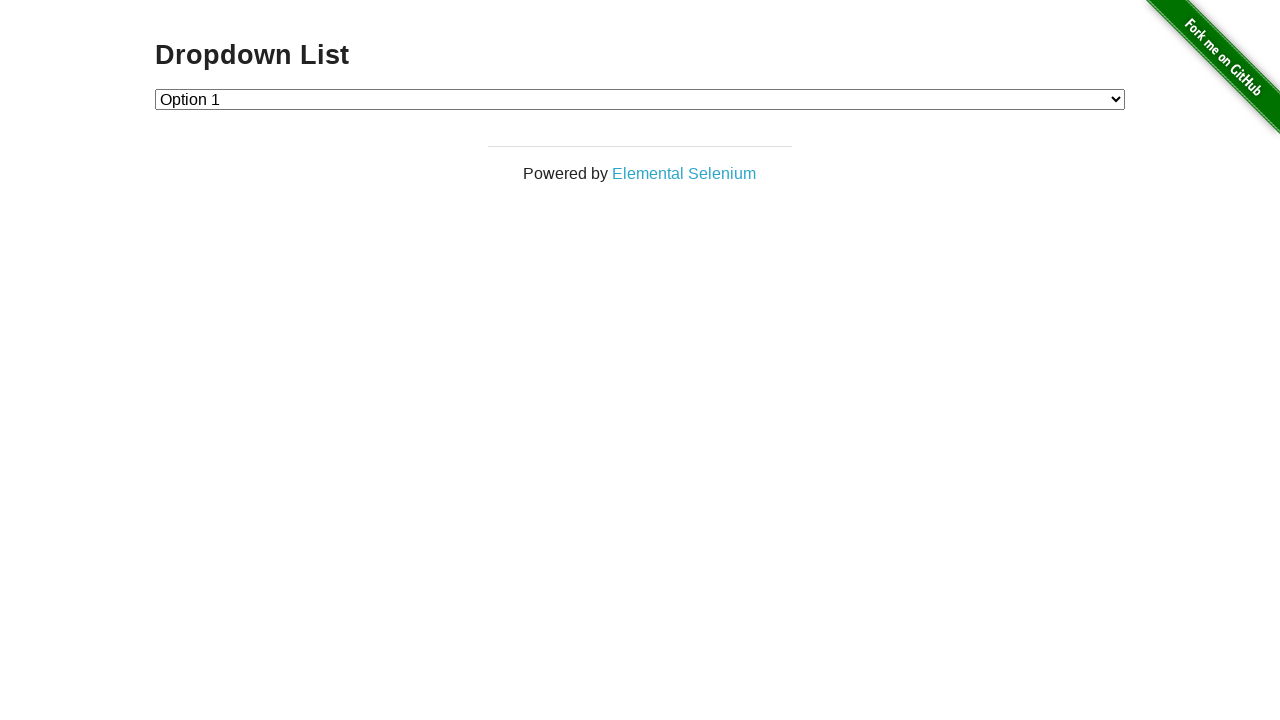

Retrieved text content of selected dropdown option
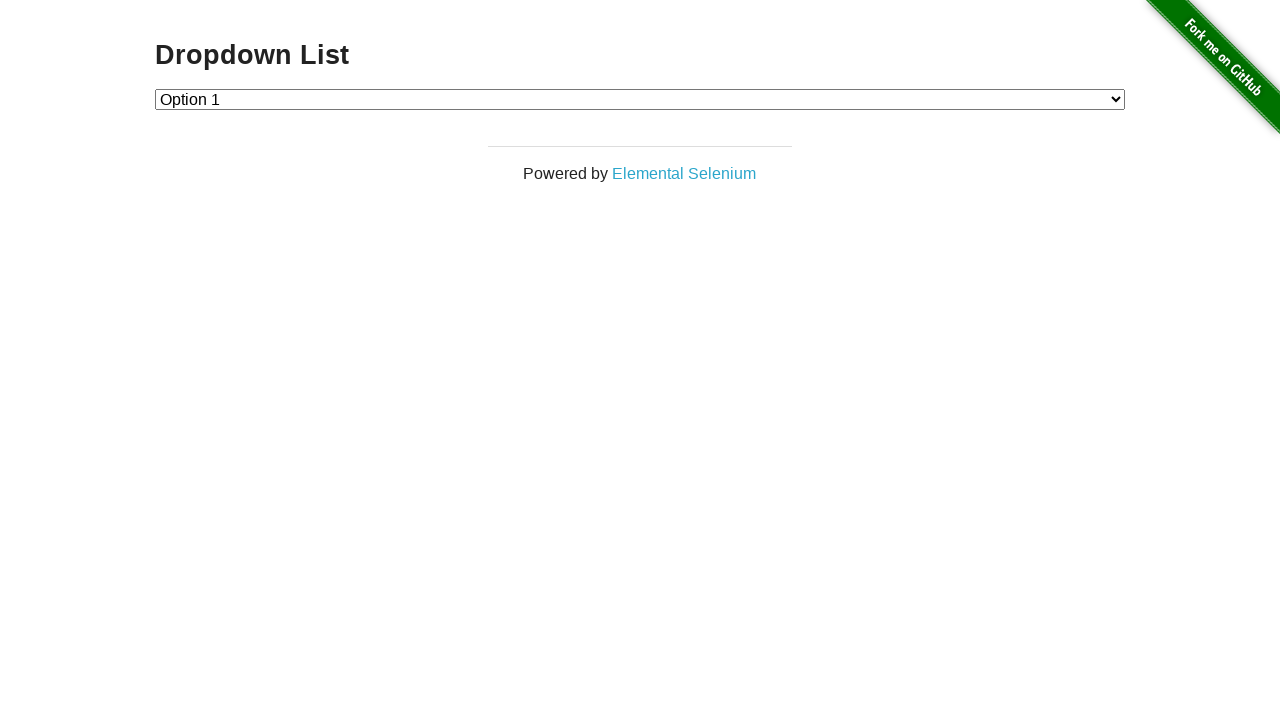

Verified that 'Option 1' is correctly selected in dropdown
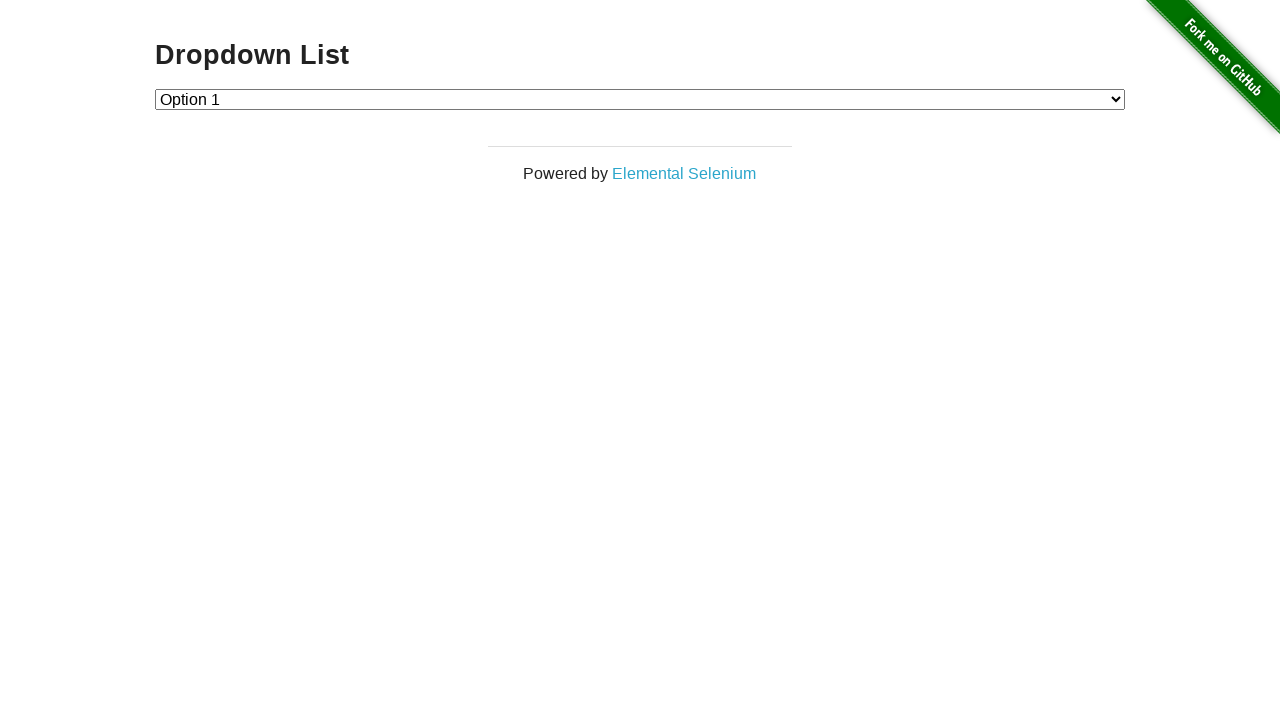

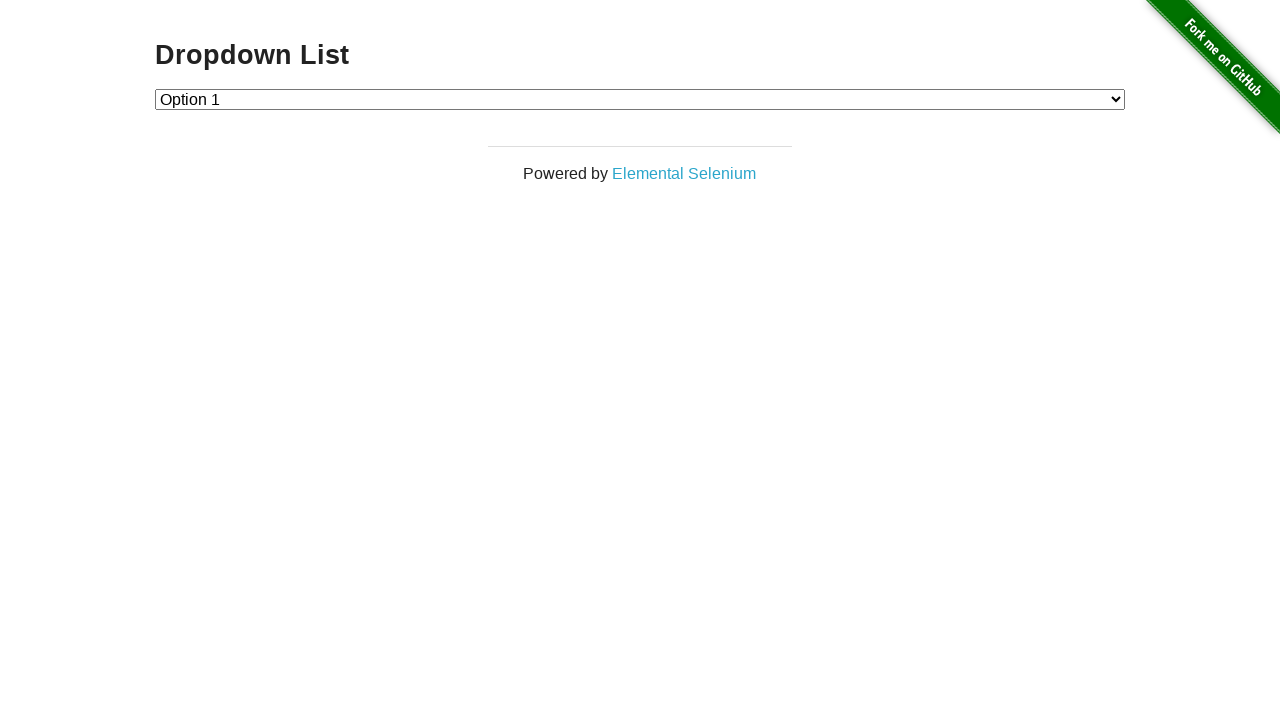